Tests autocomplete suggestion functionality by typing in an input field and selecting from dropdown suggestions

Starting URL: http://www.qaclickacademy.com/practice.php

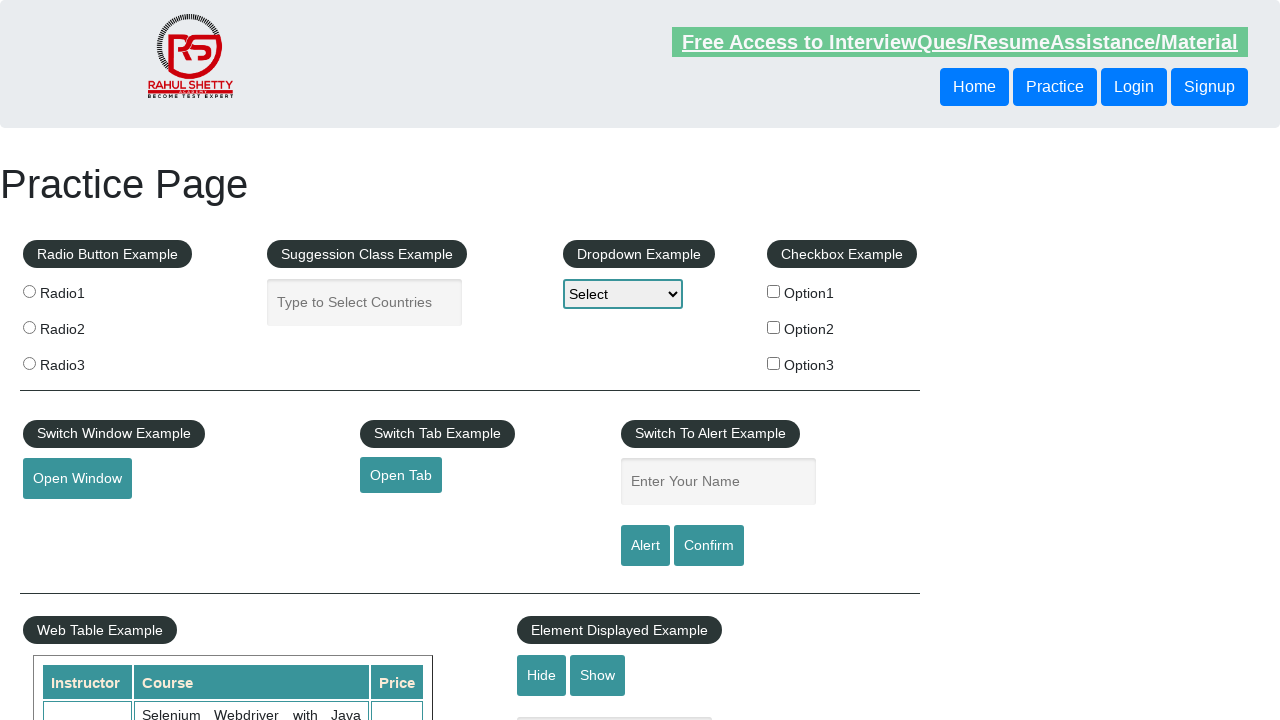

Typed 'Aus' in autocomplete field on #autocomplete
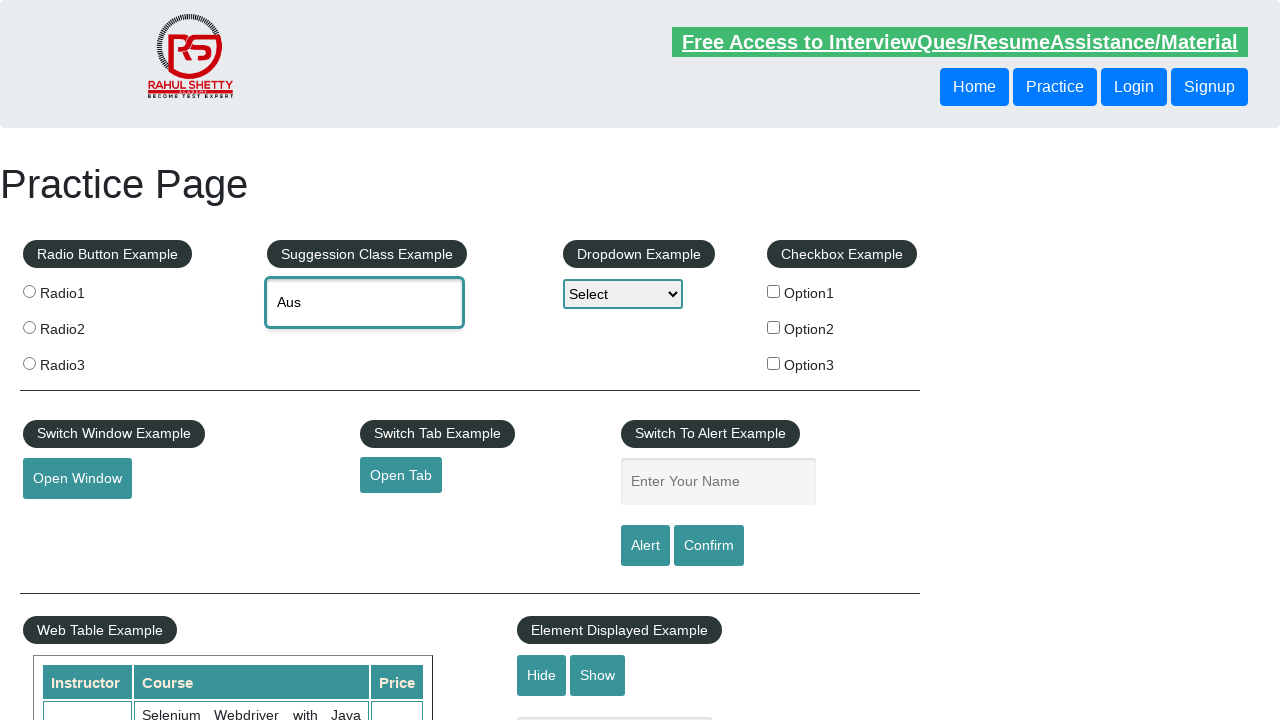

Autocomplete dropdown suggestions appeared
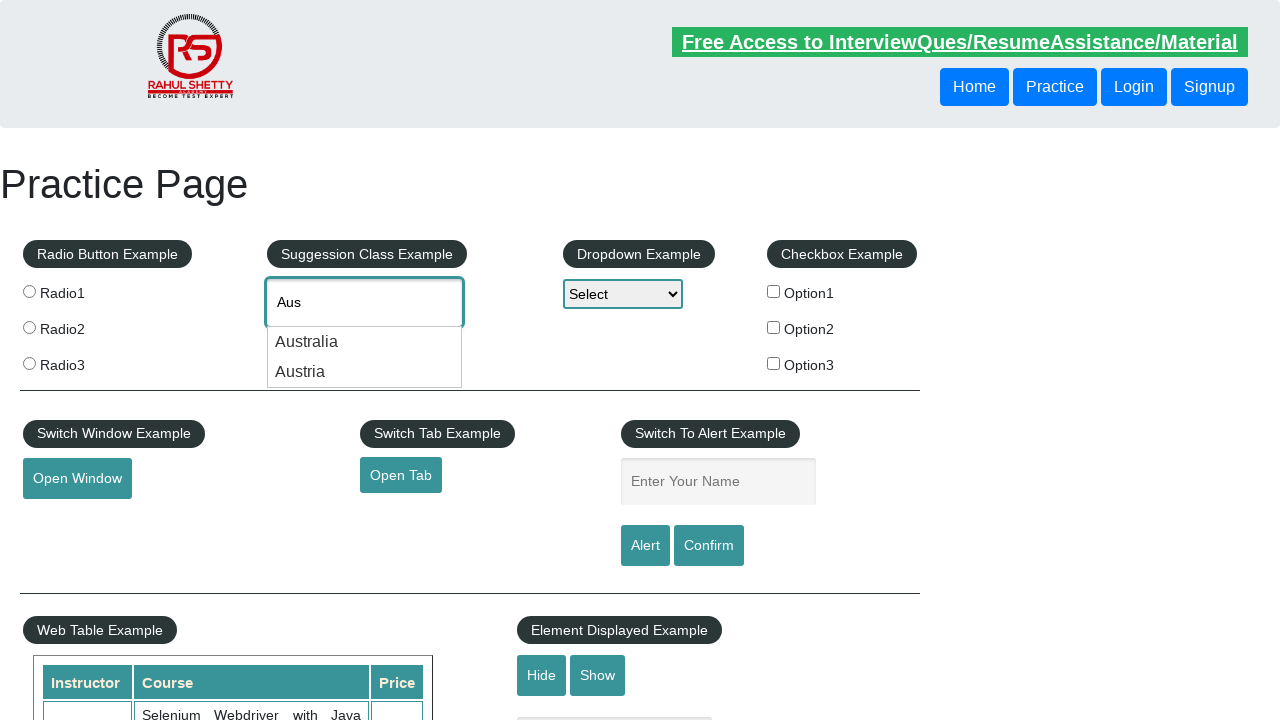

Selected 'Australia' from dropdown suggestions at (365, 342) on li.ui-menu-item >> internal:has-text="Australia"i
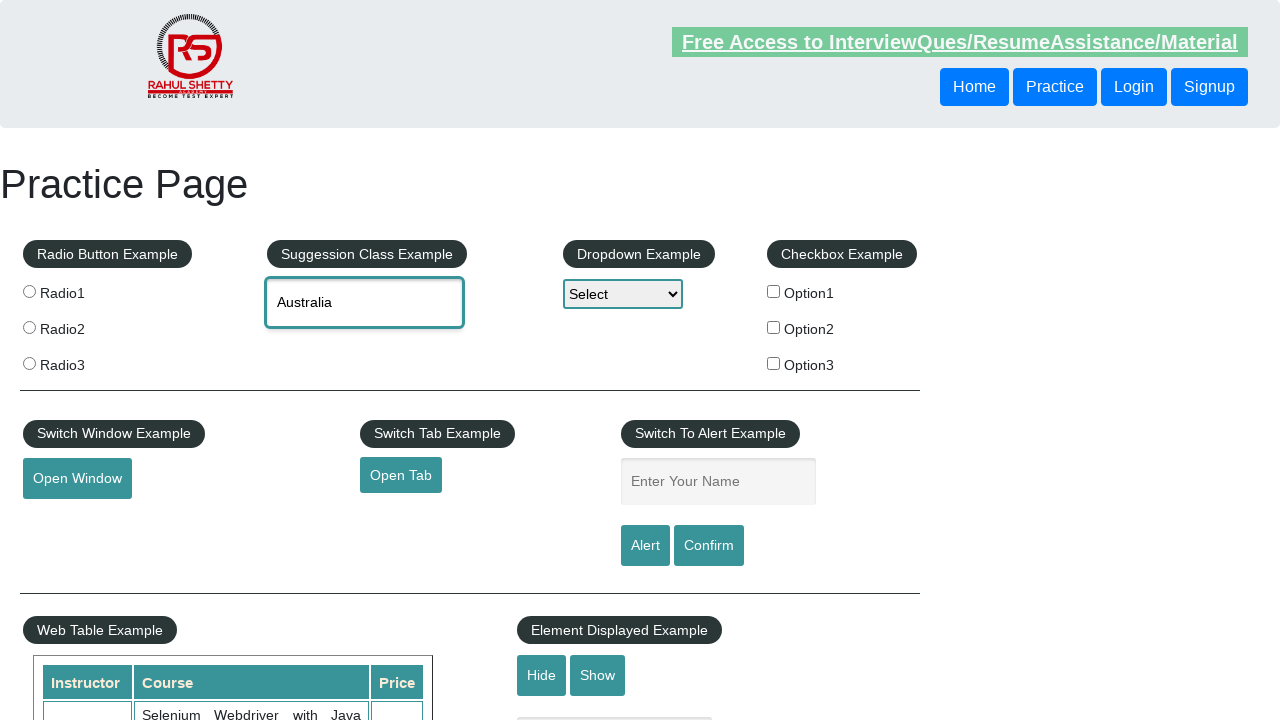

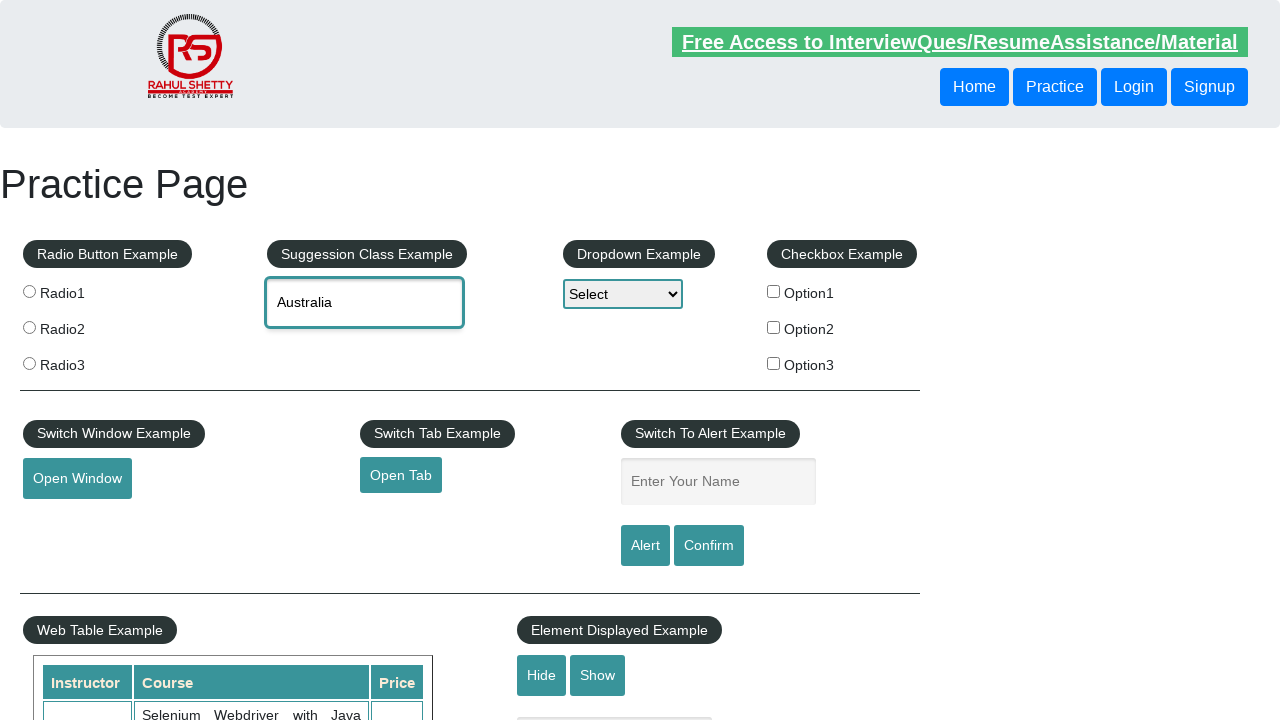